Navigates to Travelocity flights search page and verifies the page loads successfully

Starting URL: https://www.travelocity.com/Flights

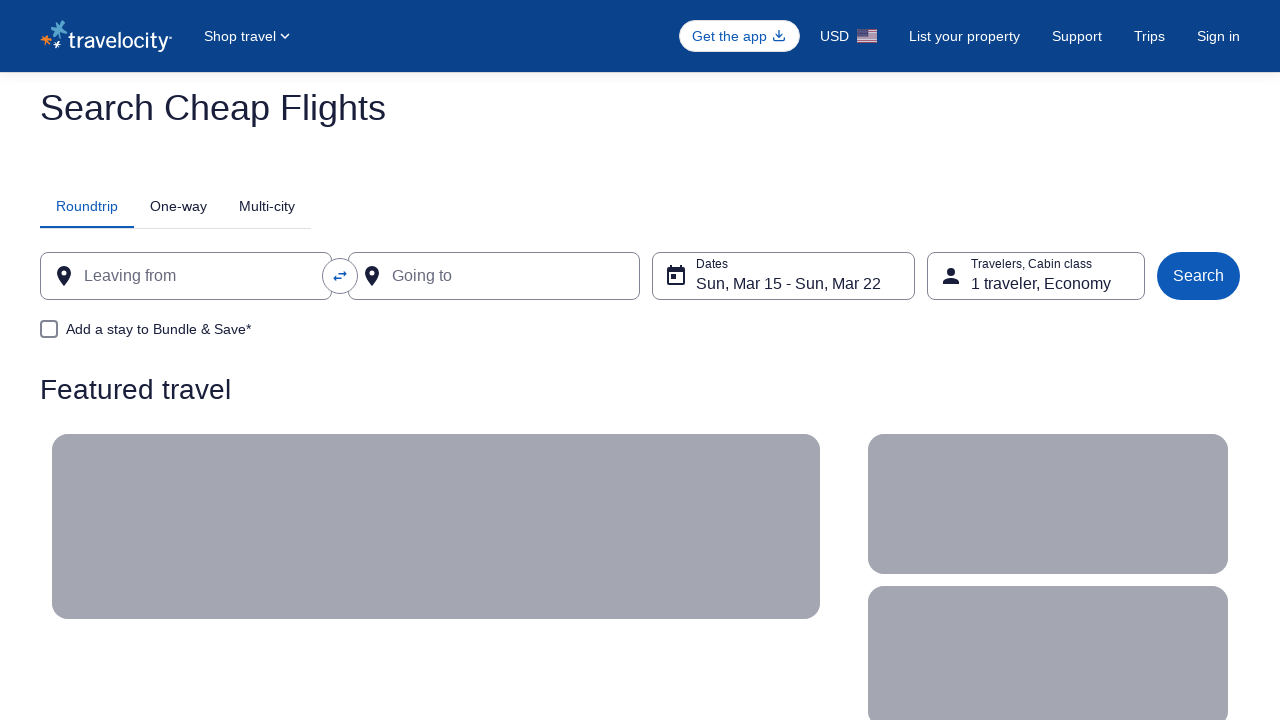

Waited for page to reach networkidle load state
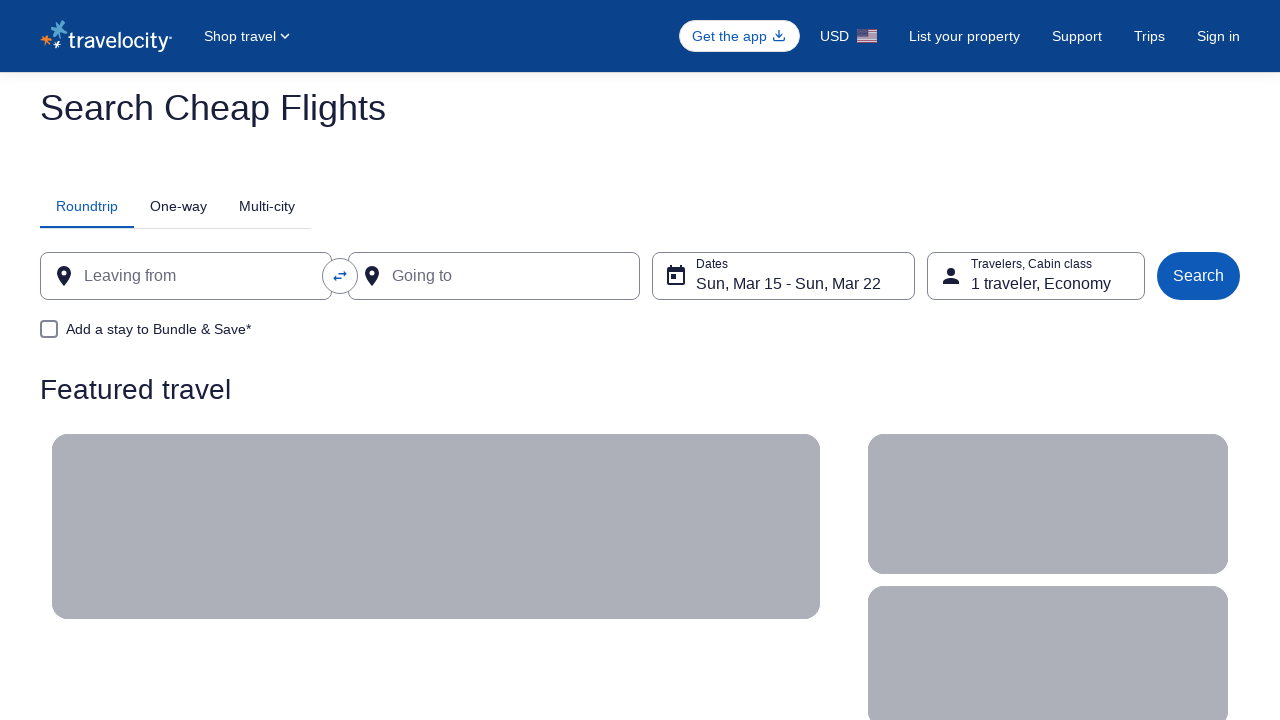

Verified flights page loaded by finding flight search form element
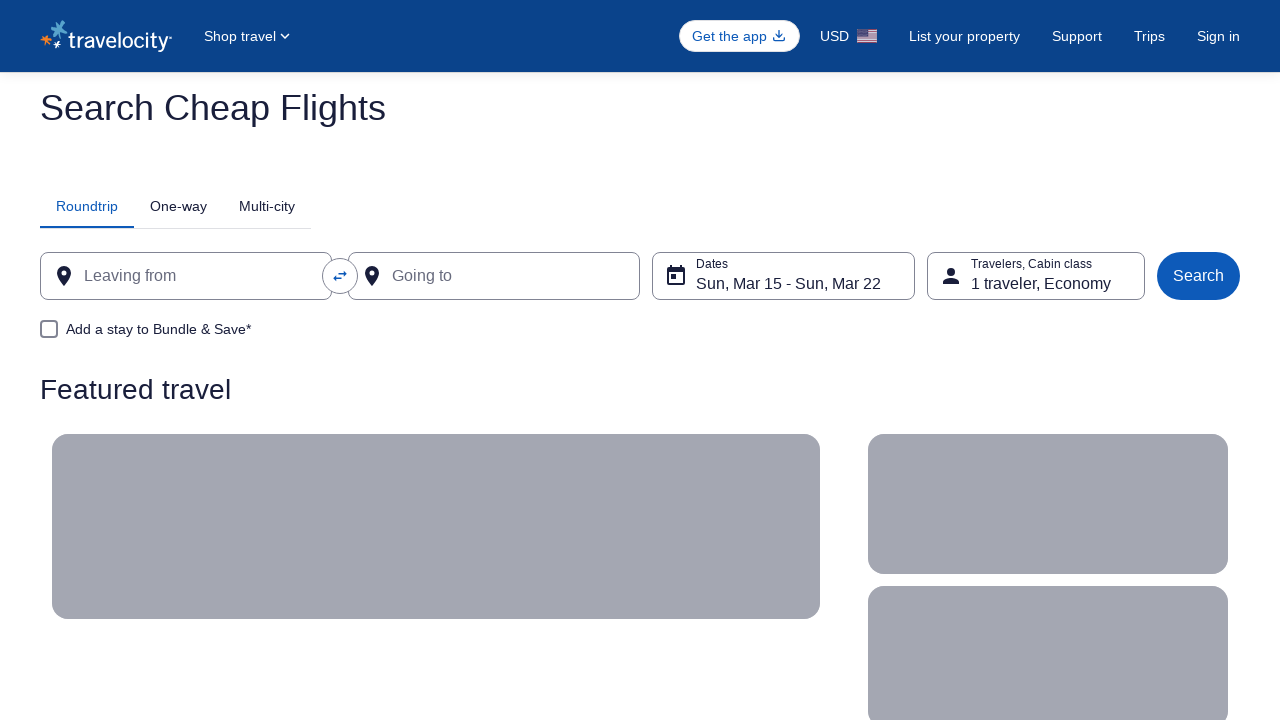

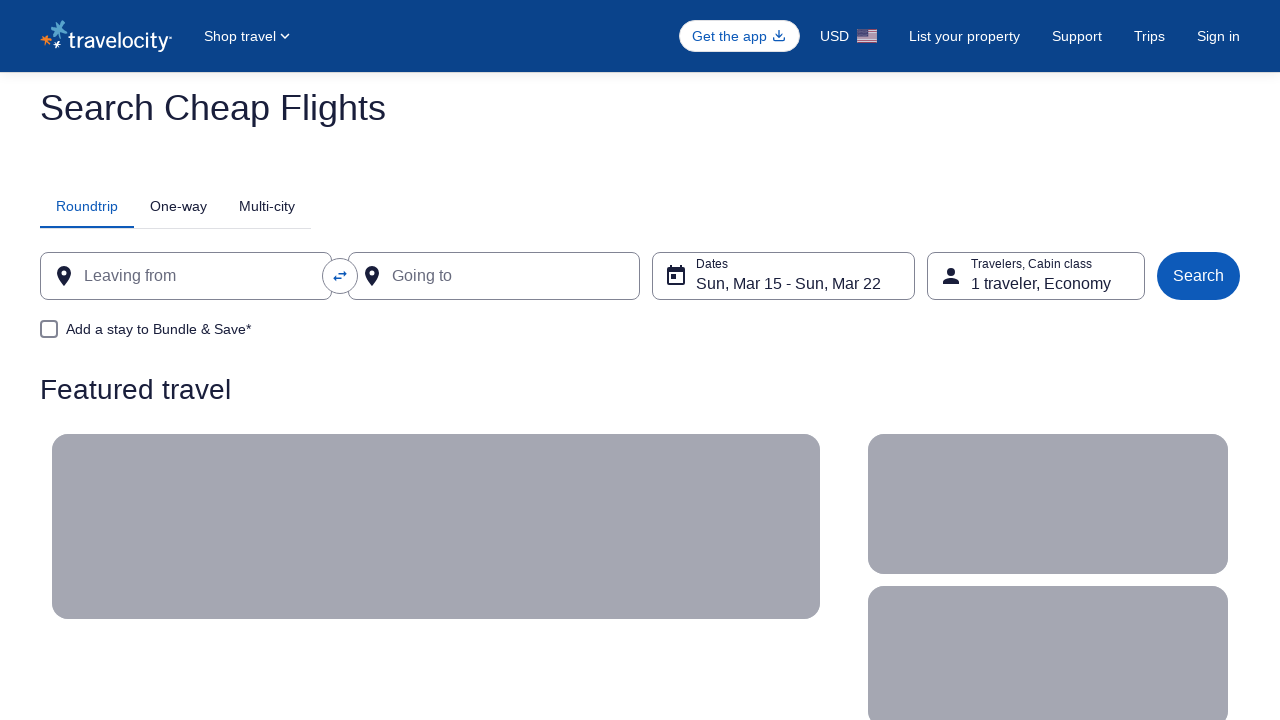